Tests the resizable element functionality by clicking and dragging to resize a box with restrictions on the DemoQA website

Starting URL: https://demoqa.com/resizable

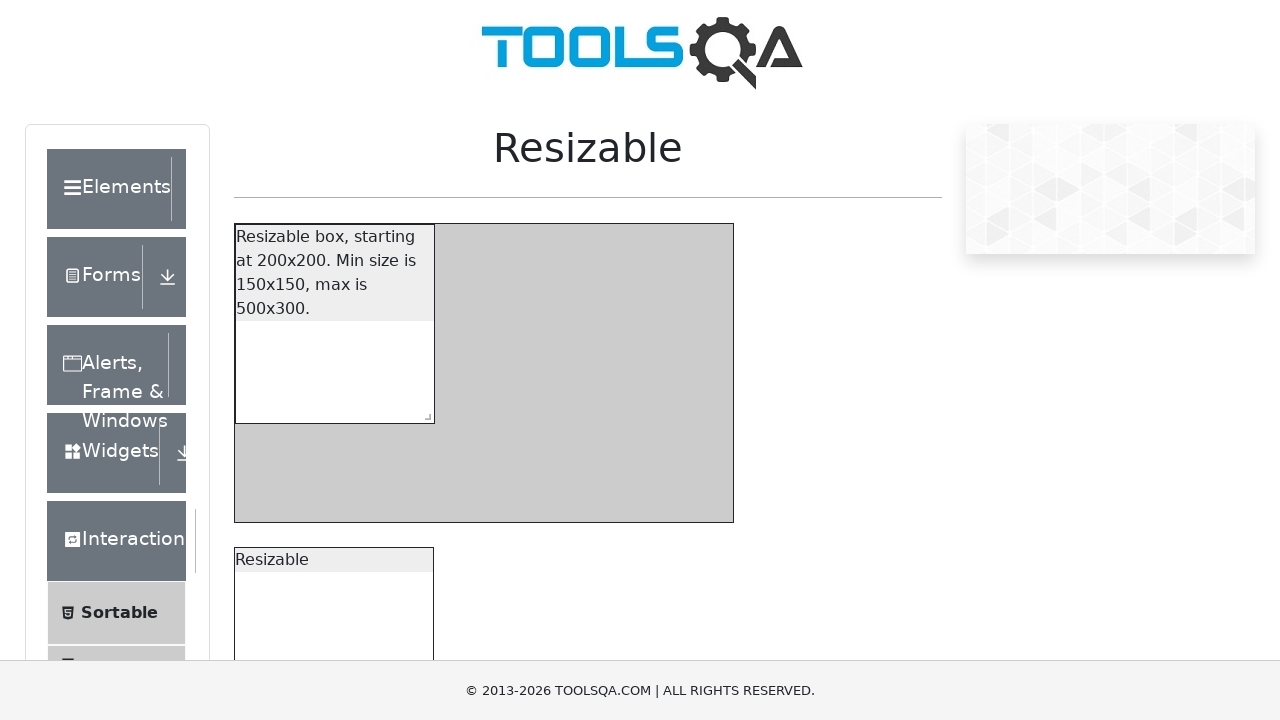

Navigated to DemoQA resizable page
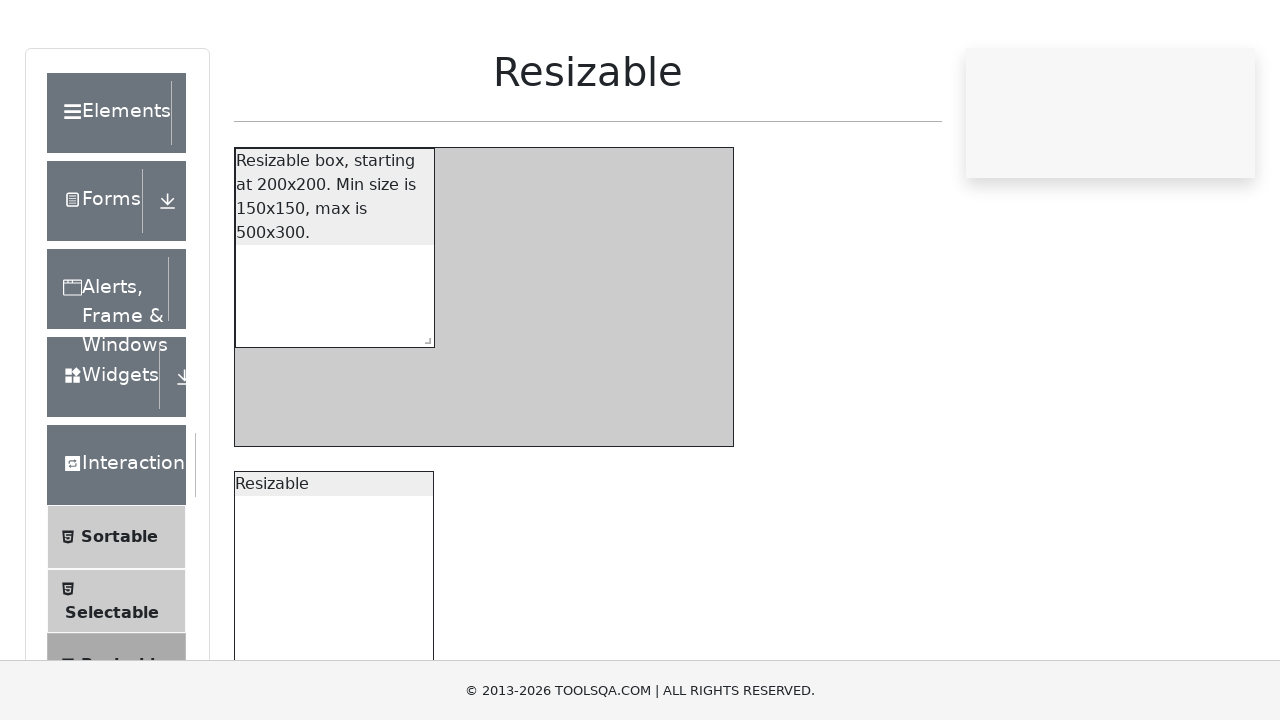

Located the resizable box element with restrictions
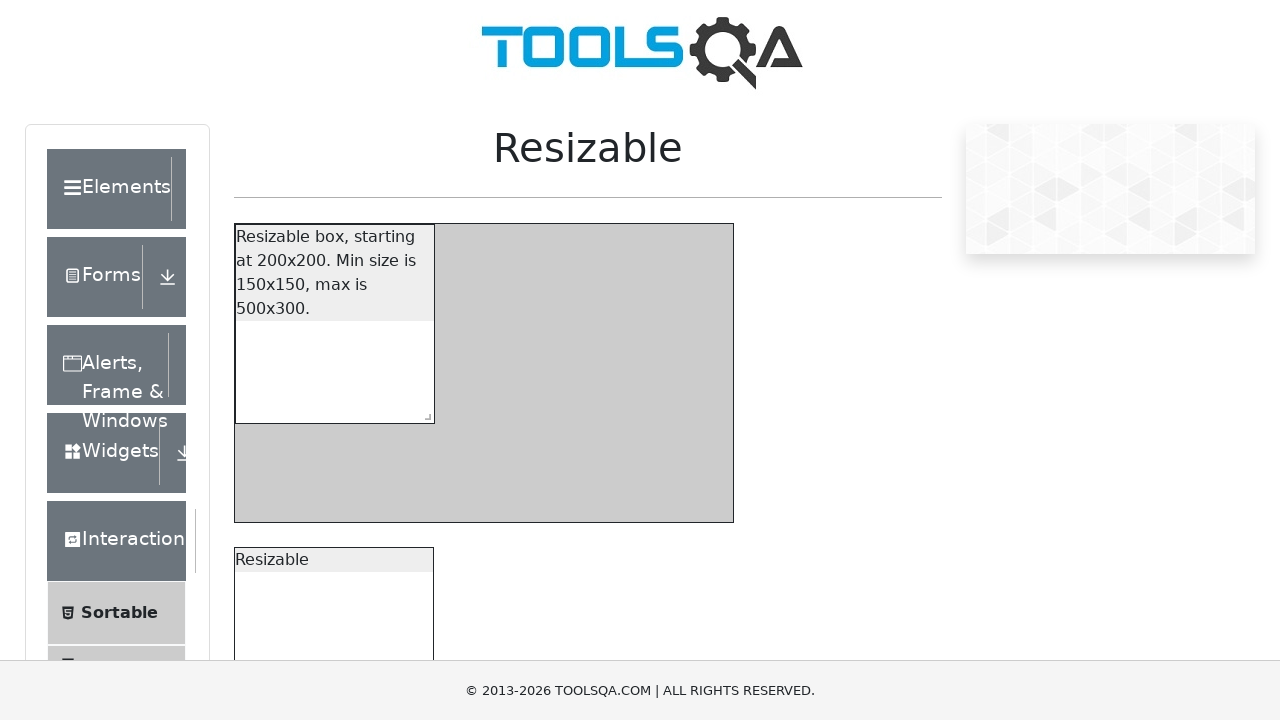

Retrieved bounding box of resizable element
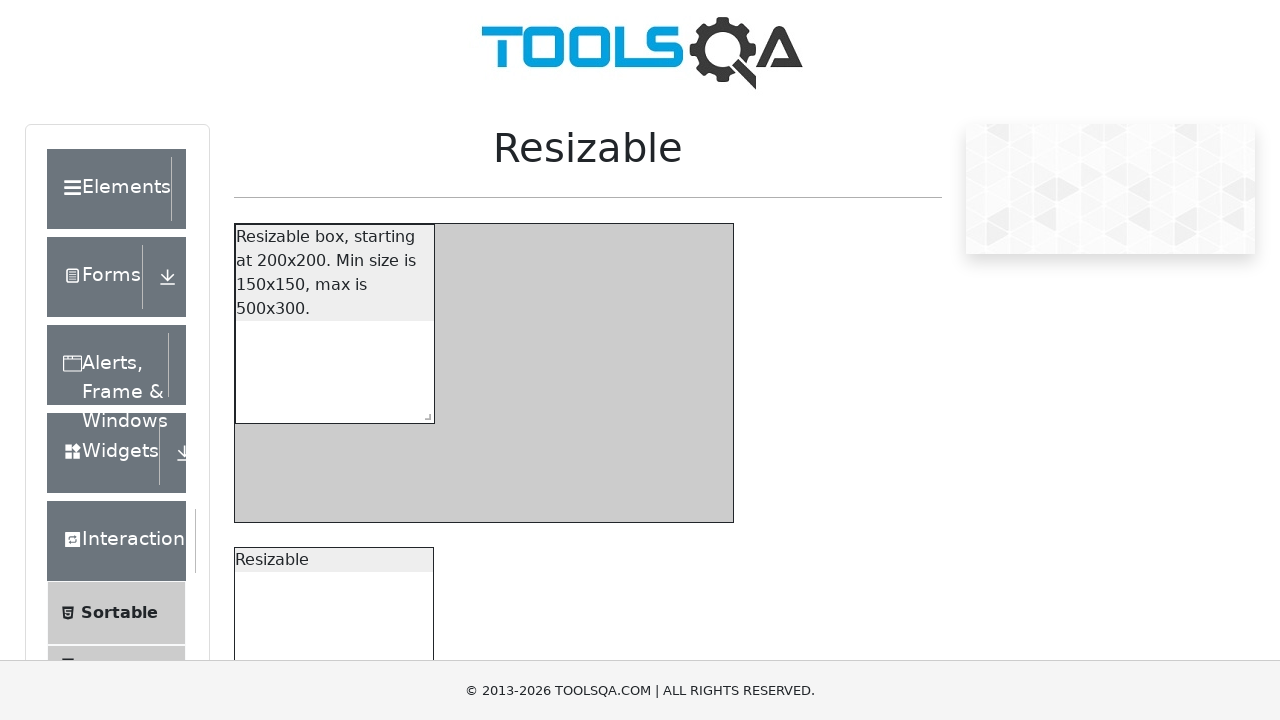

Calculated resize handle position at bottom-right corner
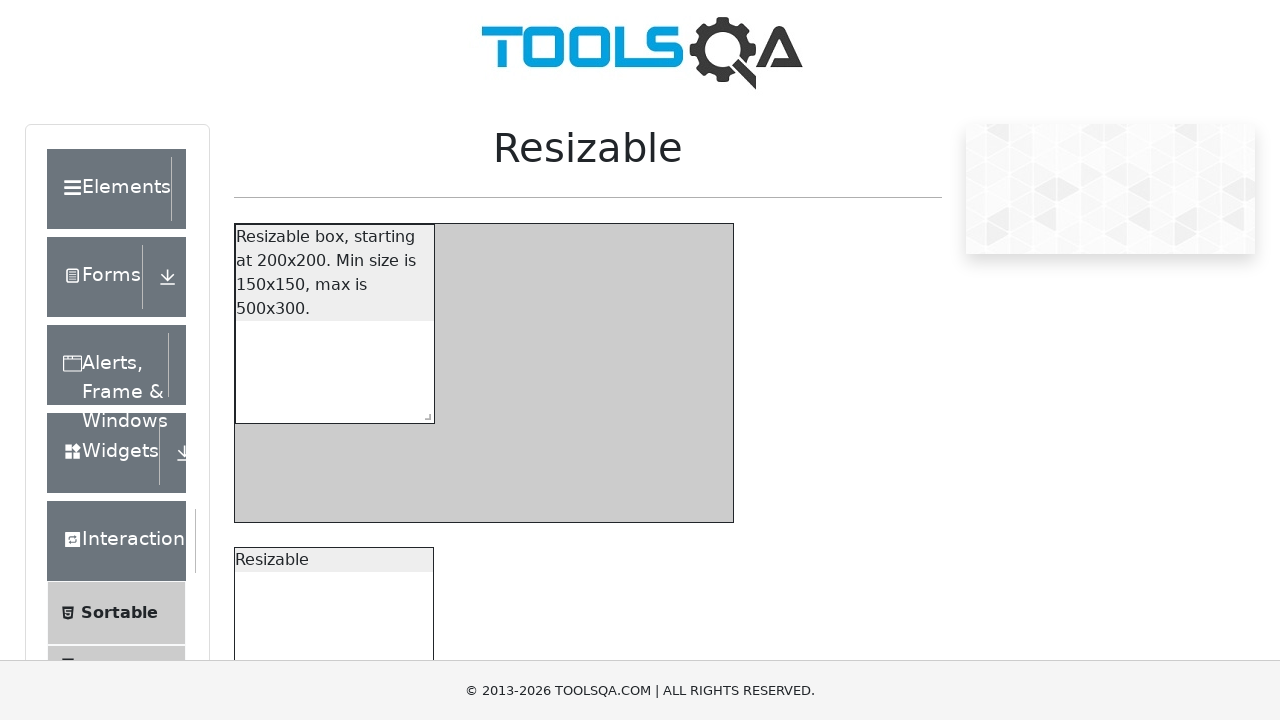

Moved mouse to resize handle position at (430, 419)
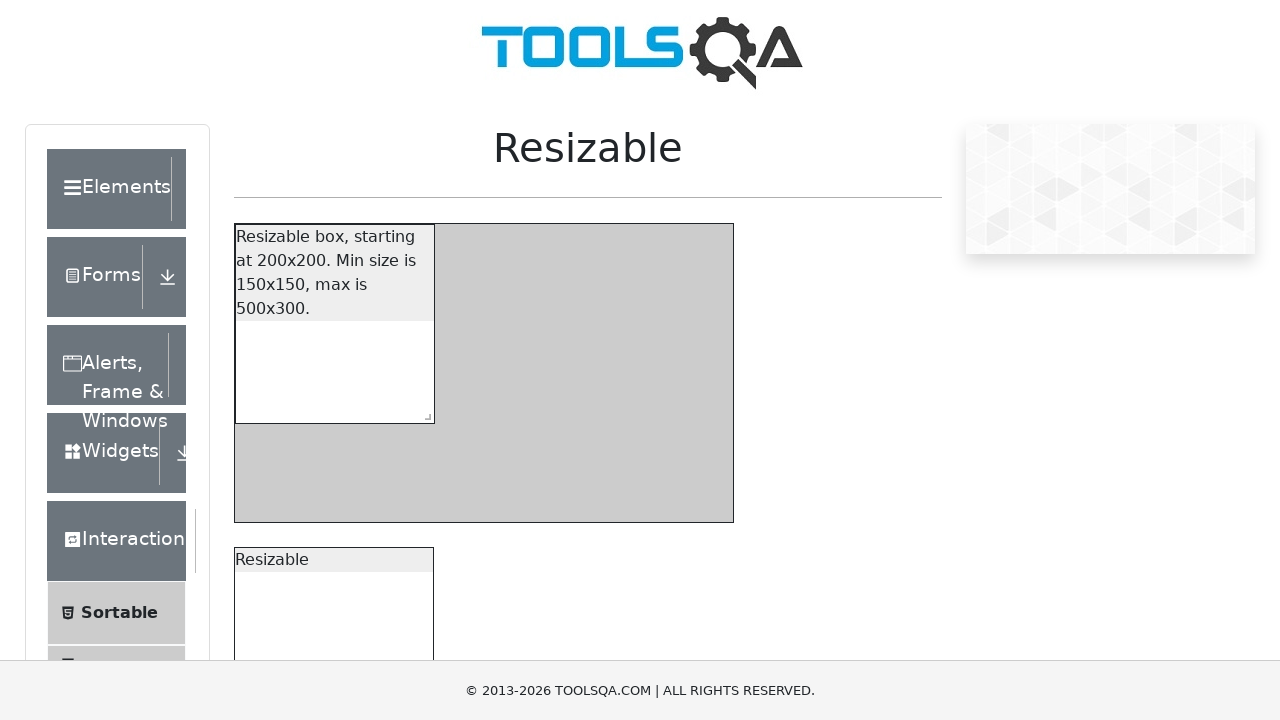

Pressed mouse button down on resize handle at (430, 419)
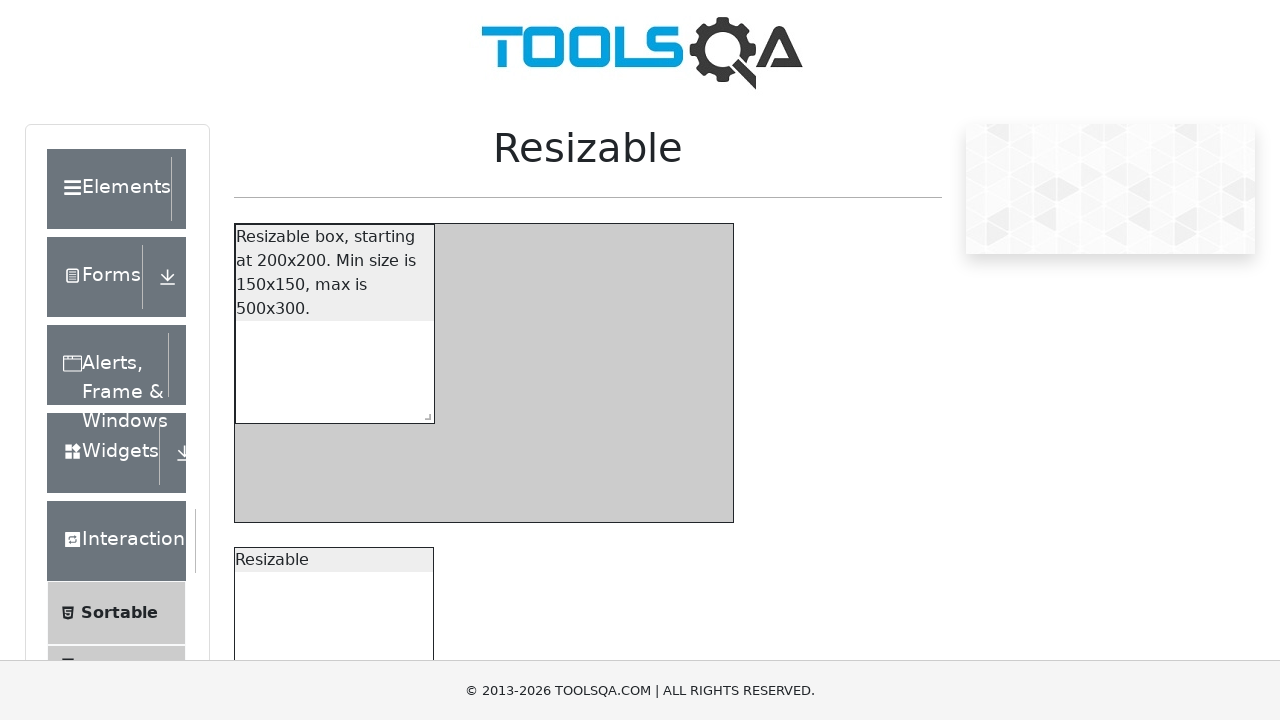

Dragged resize handle 200 pixels right and 300 pixels down at (630, 719)
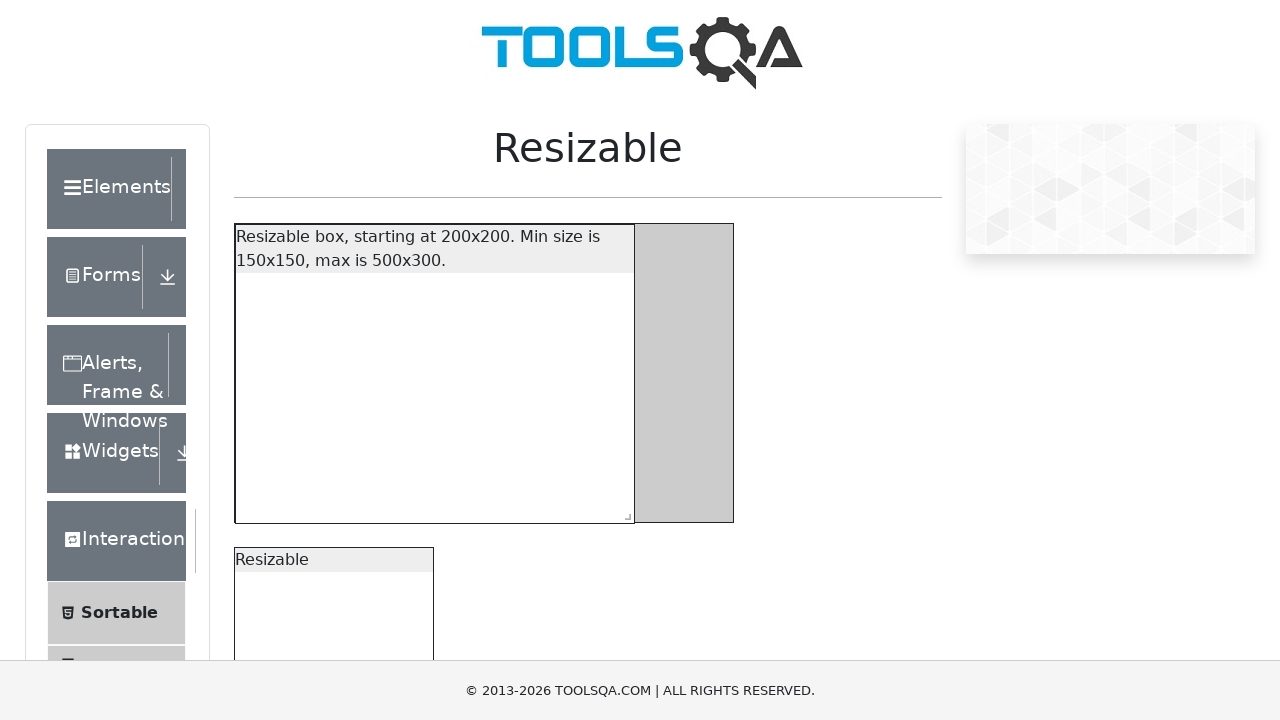

Released mouse button to complete resize operation at (630, 719)
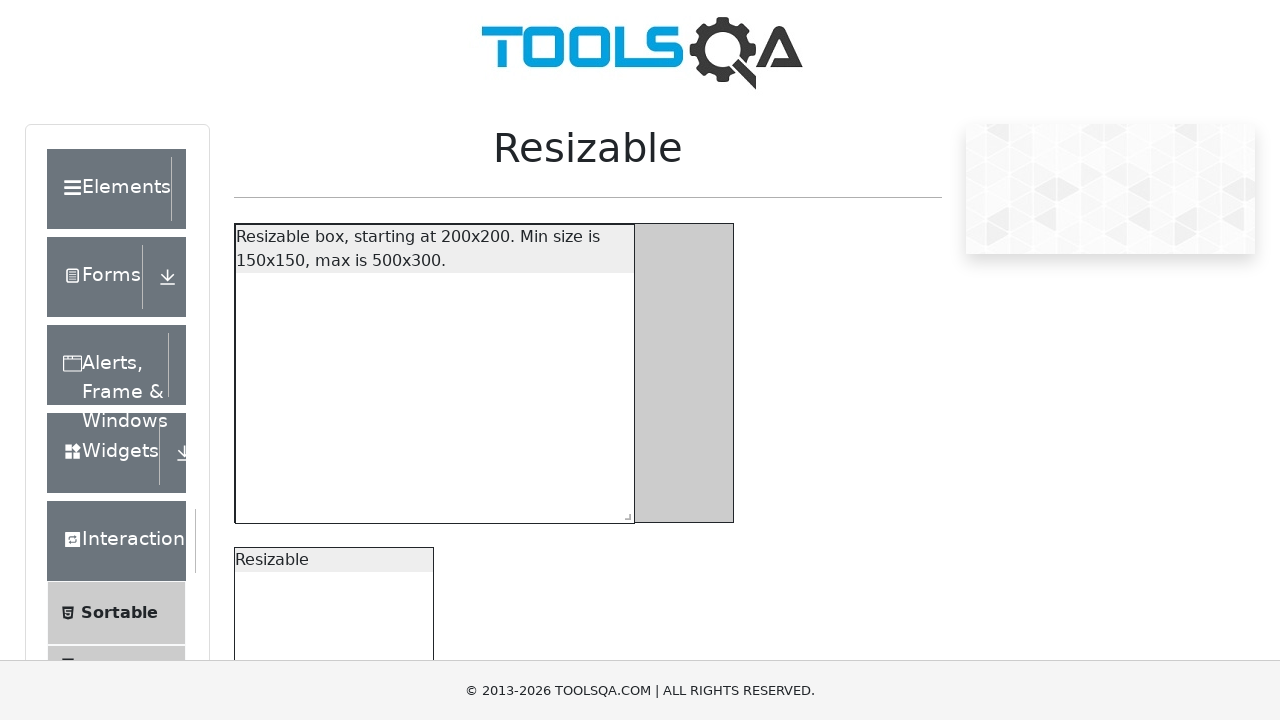

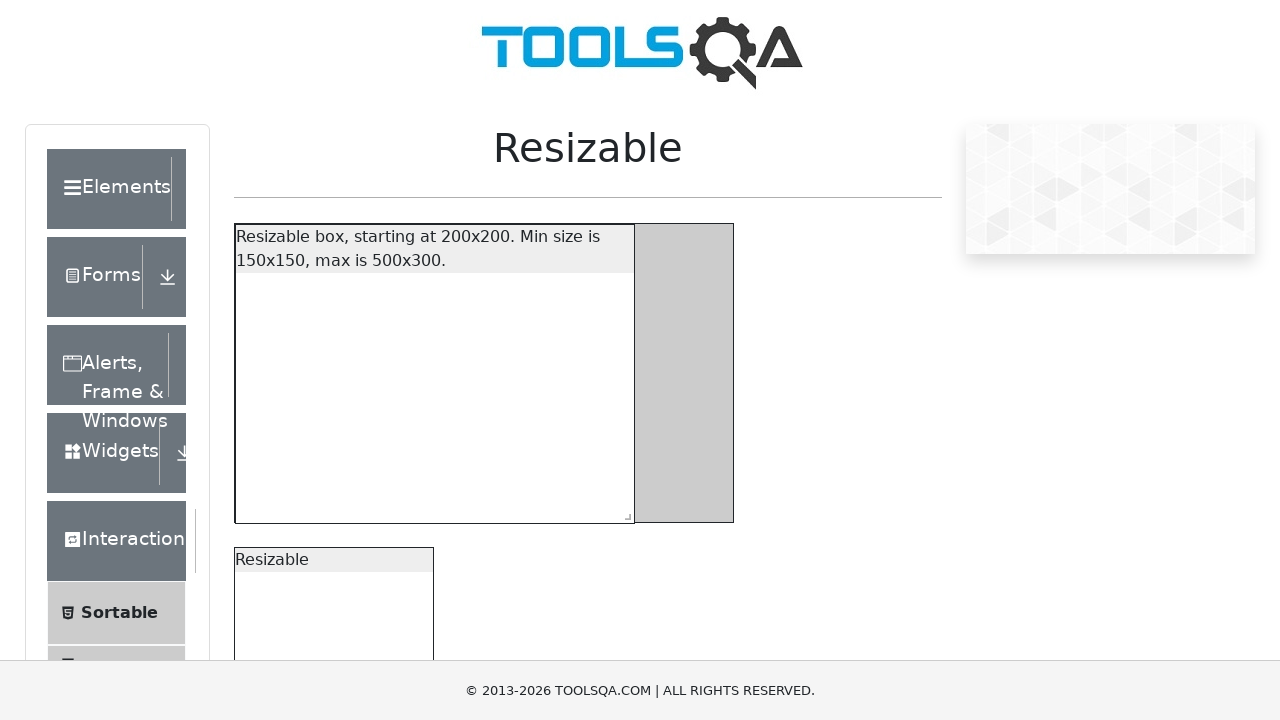